Launches the OrangeHRM demo site and waits for the page to load

Starting URL: https://opensource-demo.orangehrmlive.com/

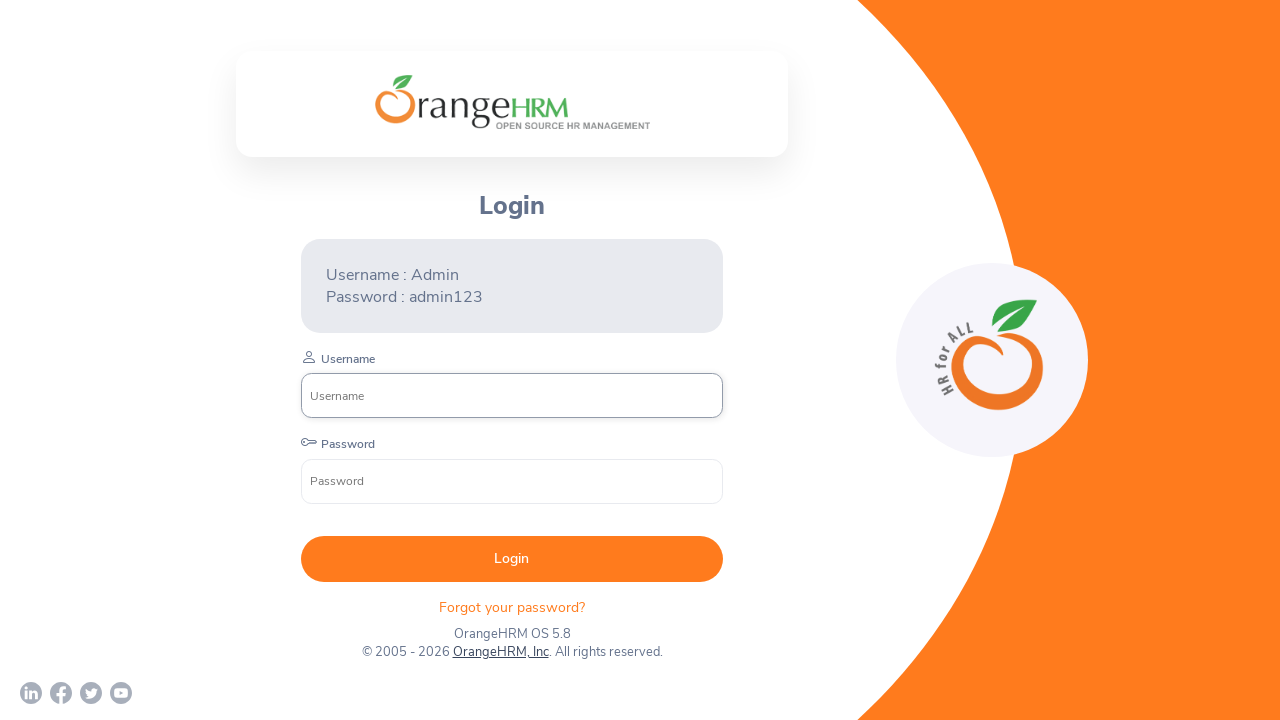

Waited 5 seconds for OrangeHRM demo site to fully load
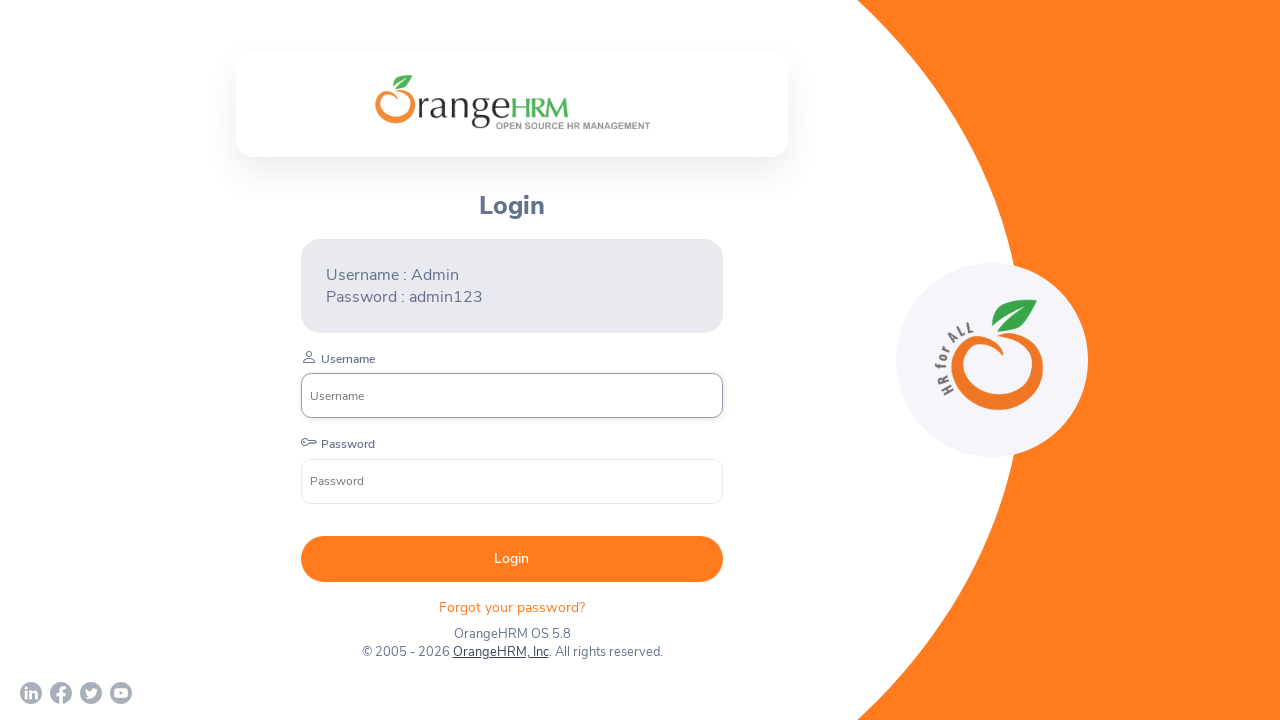

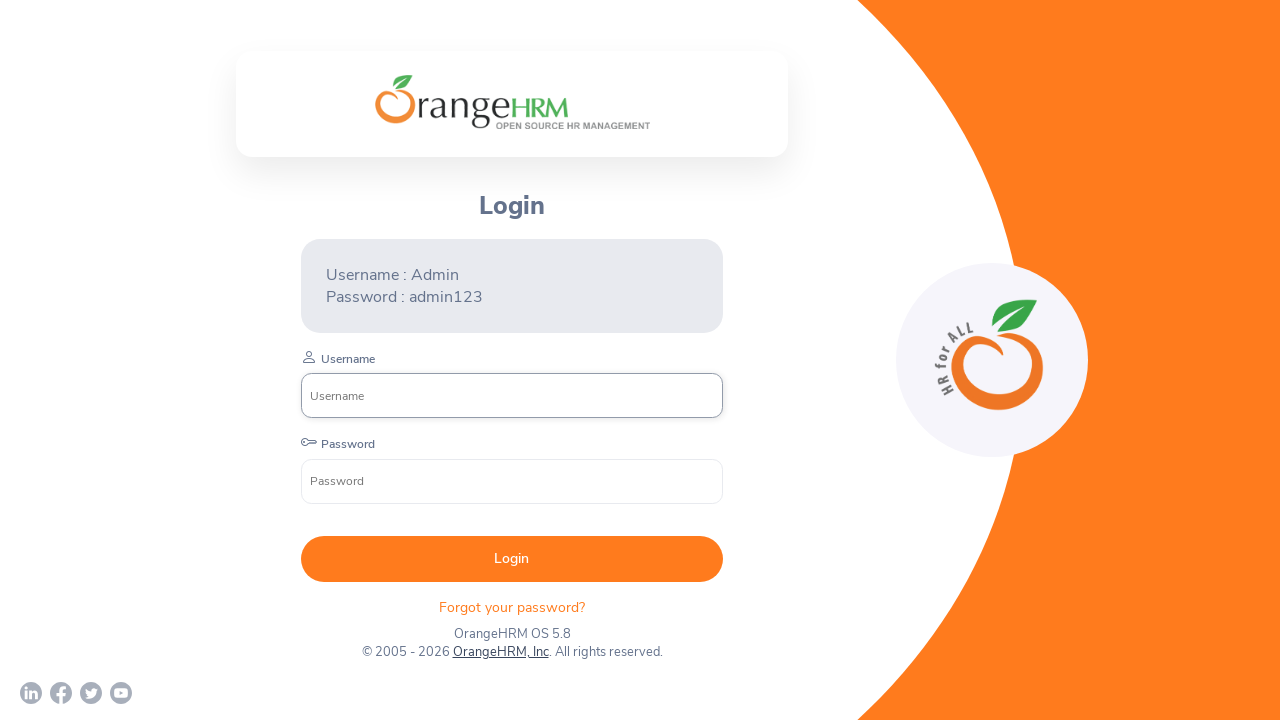